Tests the ZIP code input field by entering a valid ZIP code and pressing Enter to verify the form advances to the next step with the Register button visible.

Starting URL: https://www.sharelane.com/cgi-bin/register.py

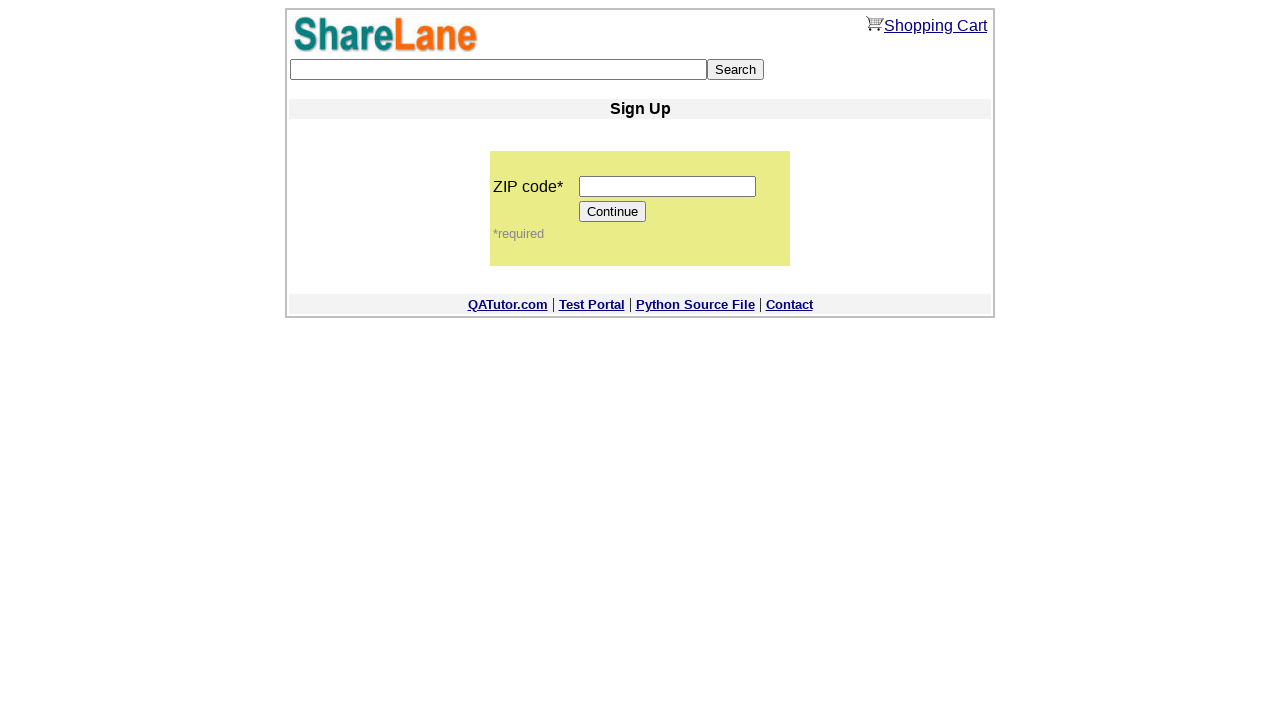

Entered valid ZIP code '12345' in the ZIP code input field on input[name='zip_code']
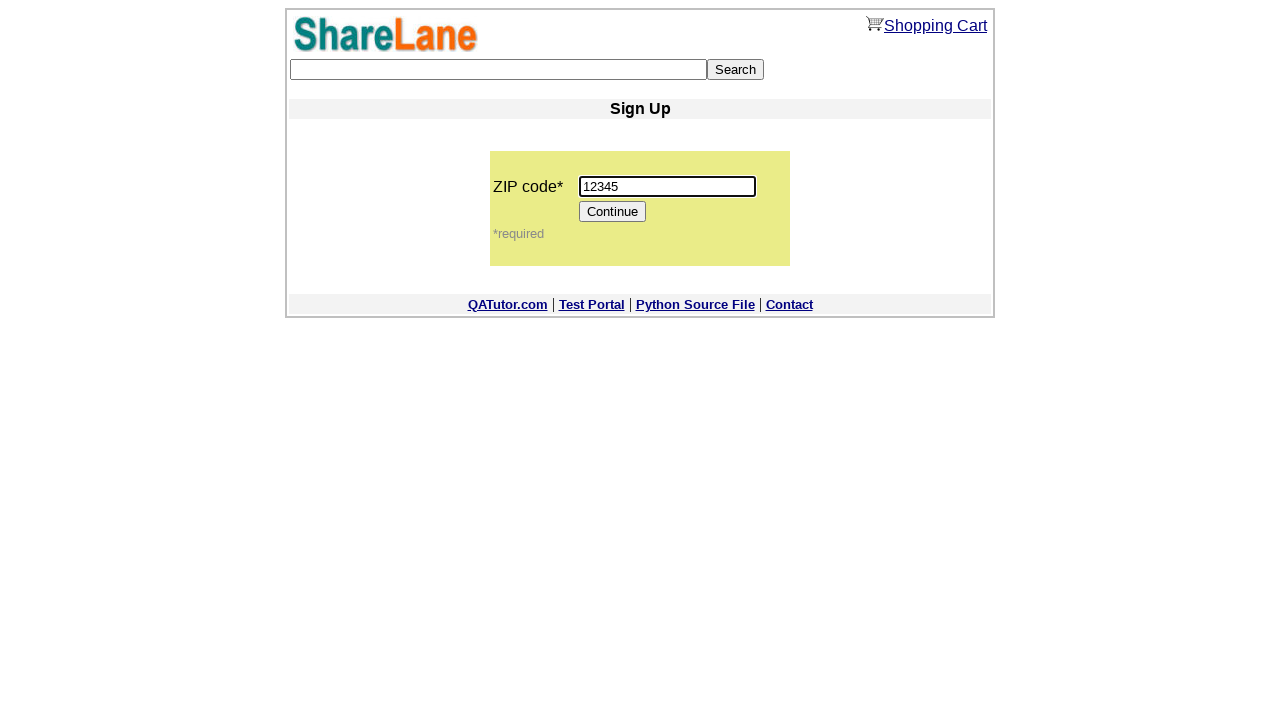

Pressed Enter to submit the ZIP code on input[name='zip_code']
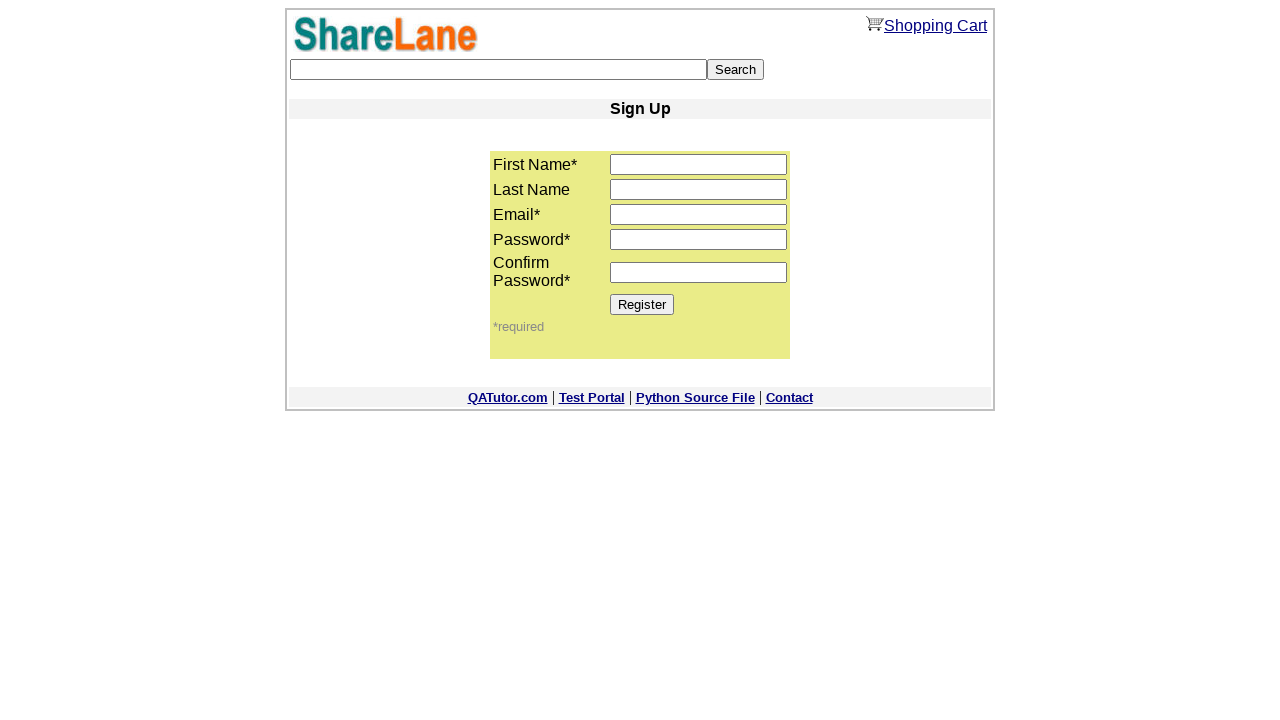

Form advanced to next step and Register button is now visible
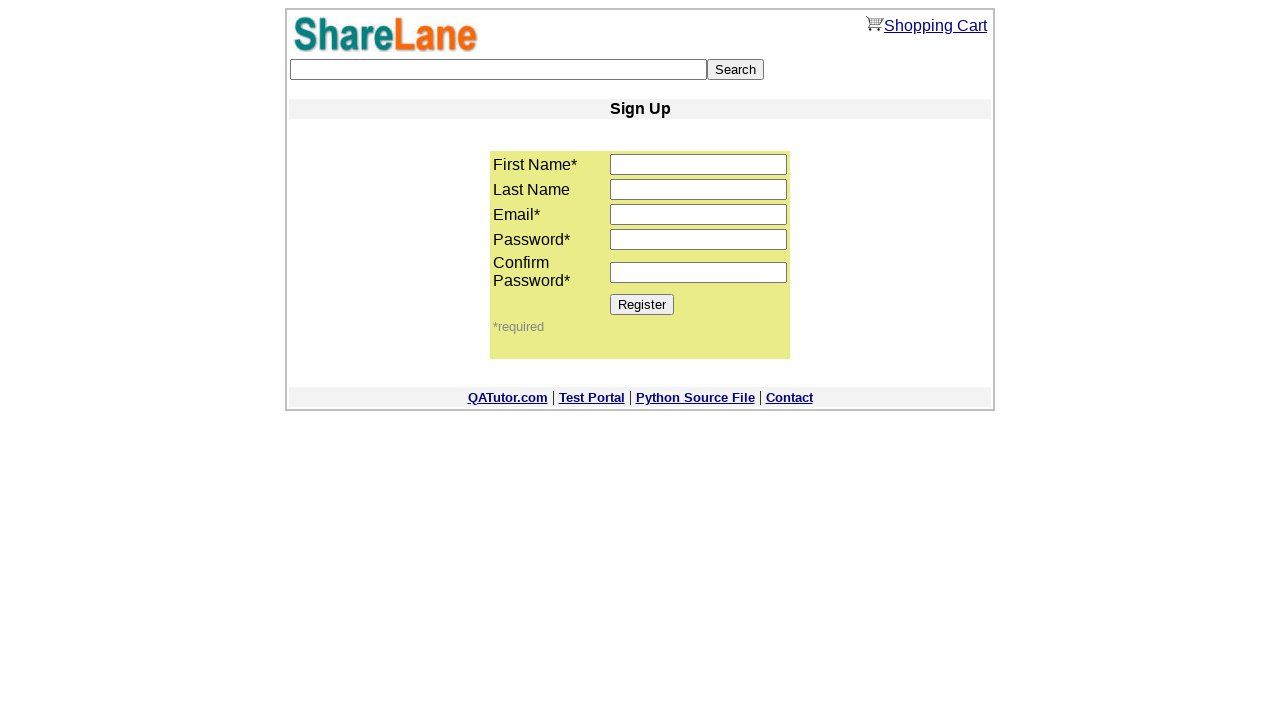

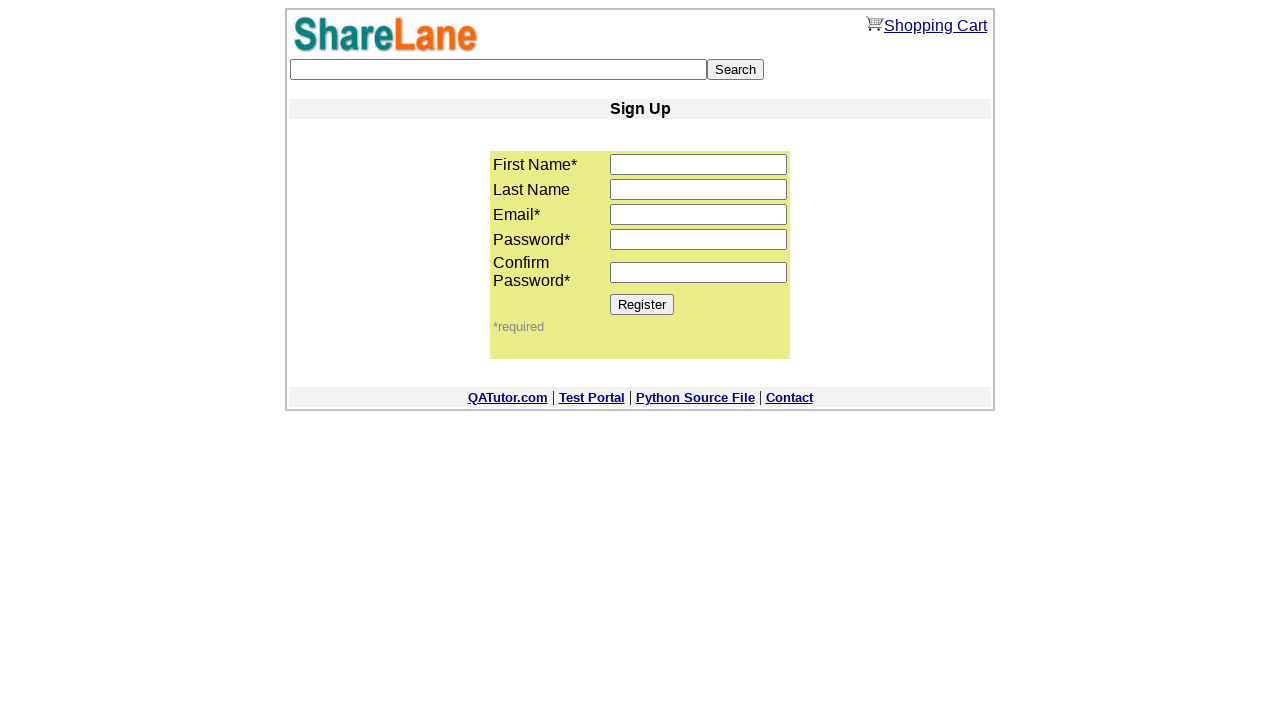